Navigates to OrangeHRM site and verifies that the page title is "OrangeHRM"

Starting URL: http://alchemy.hguy.co/orangehrm

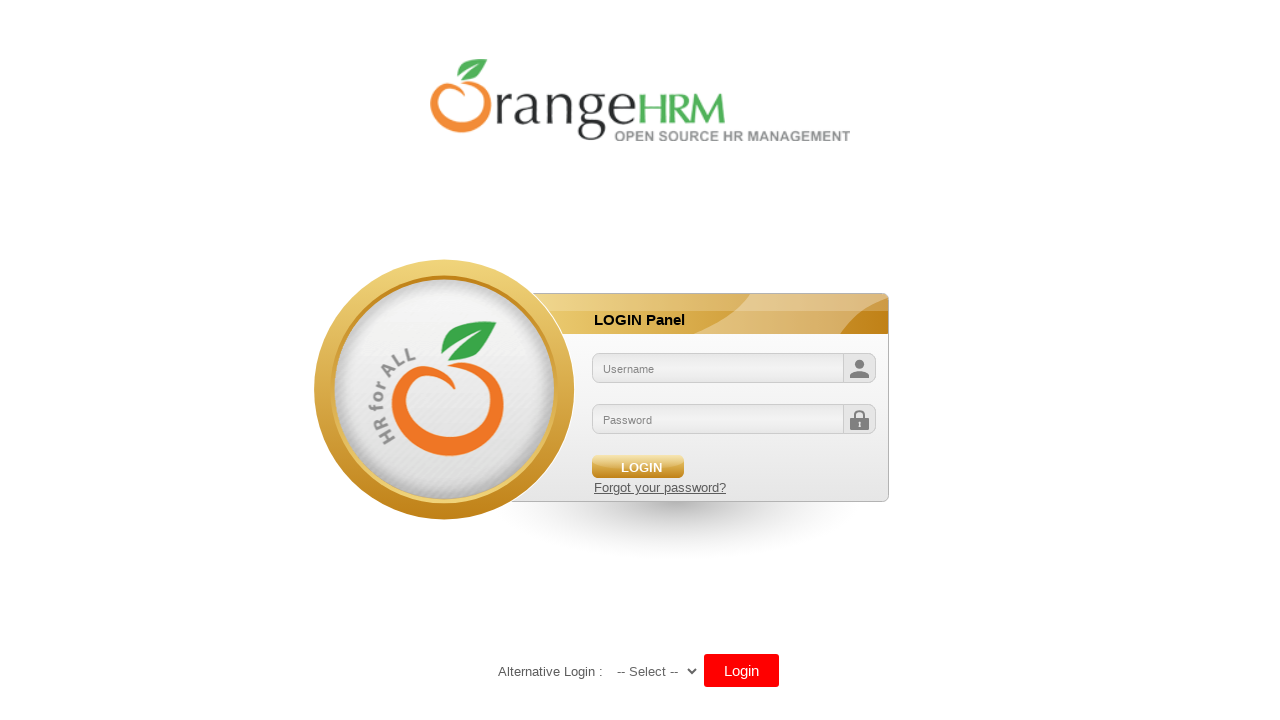

Navigated to OrangeHRM site at http://alchemy.hguy.co/orangehrm
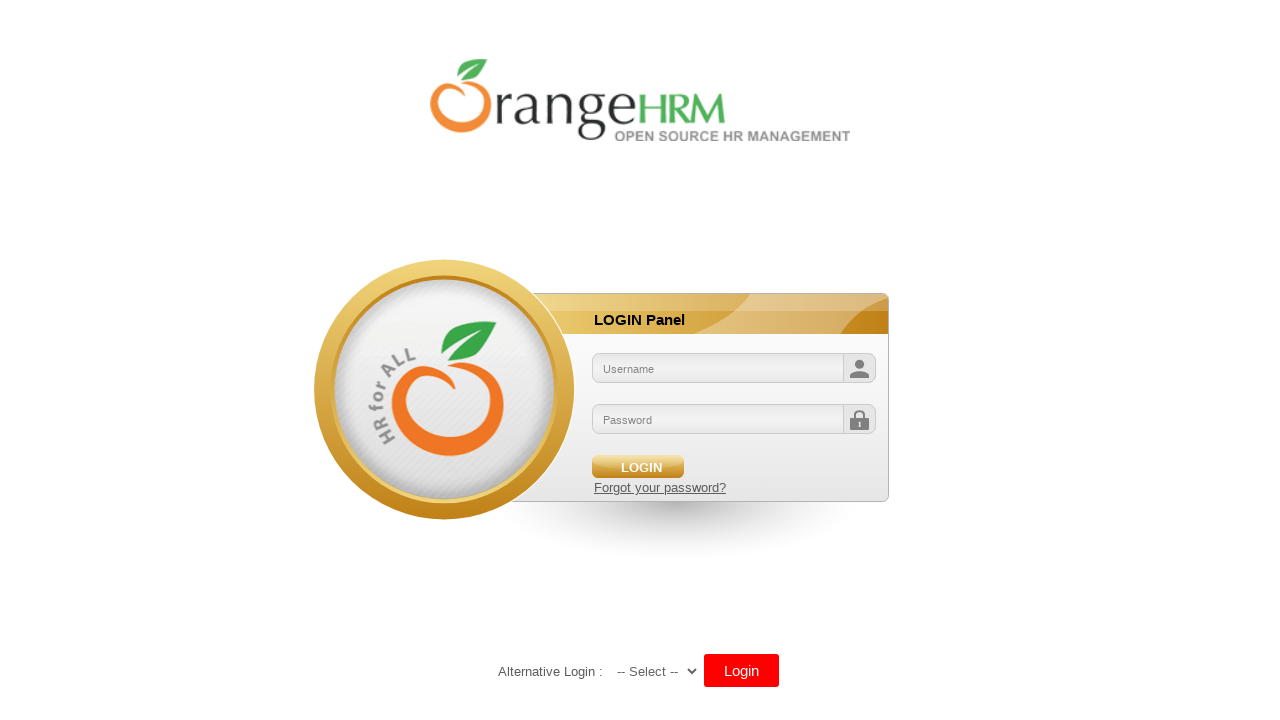

Retrieved page title
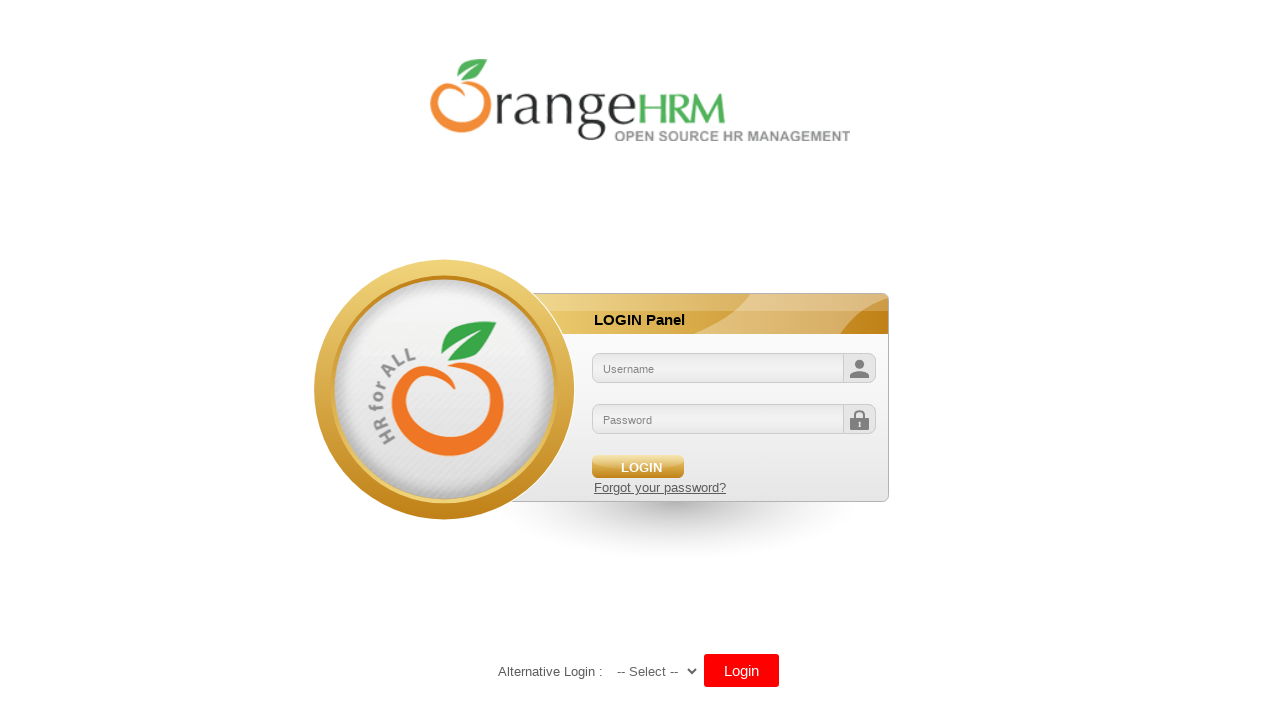

Verified page title is 'OrangeHRM'
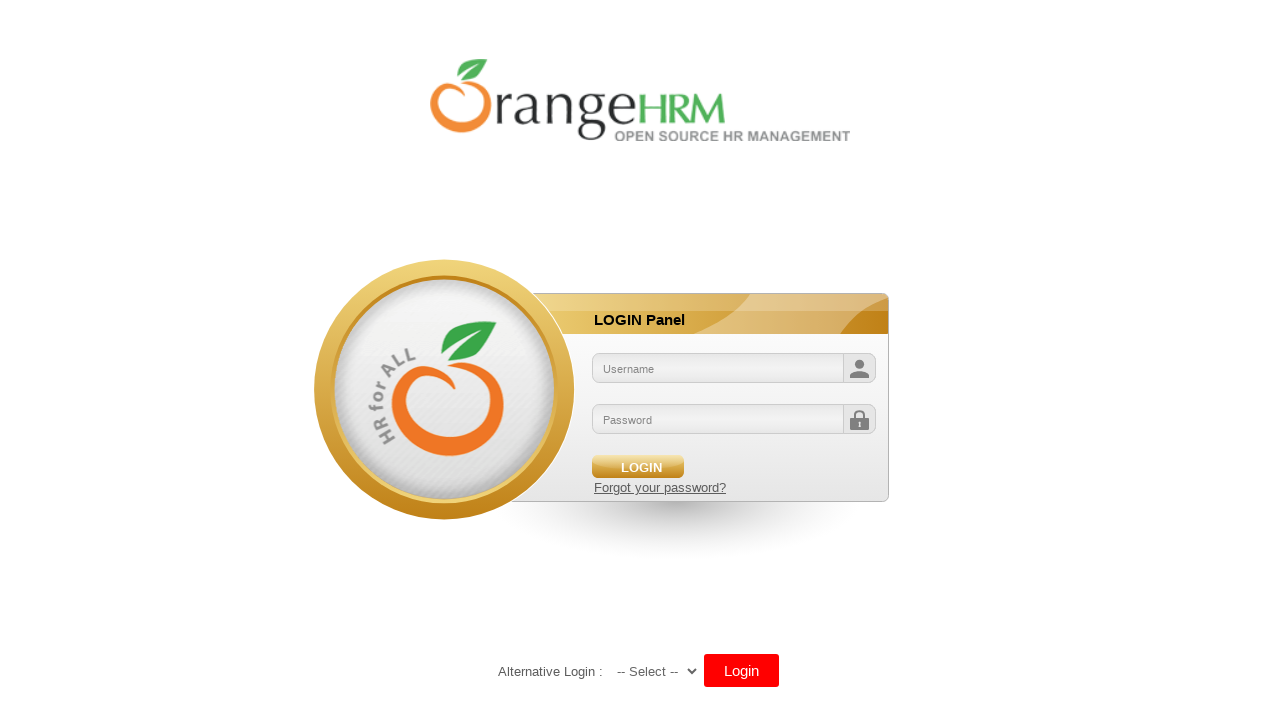

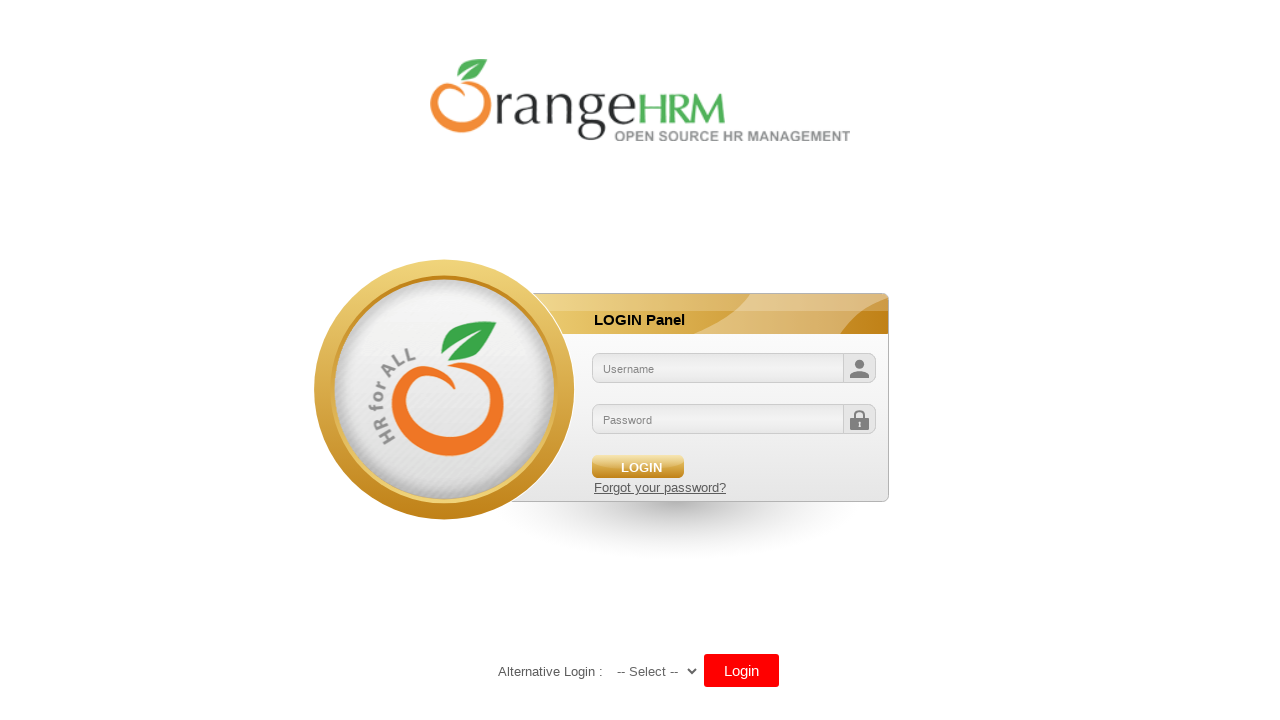